Navigates to leafground.com and clicks on the Edit link to test page navigation

Starting URL: http://leafground.com/

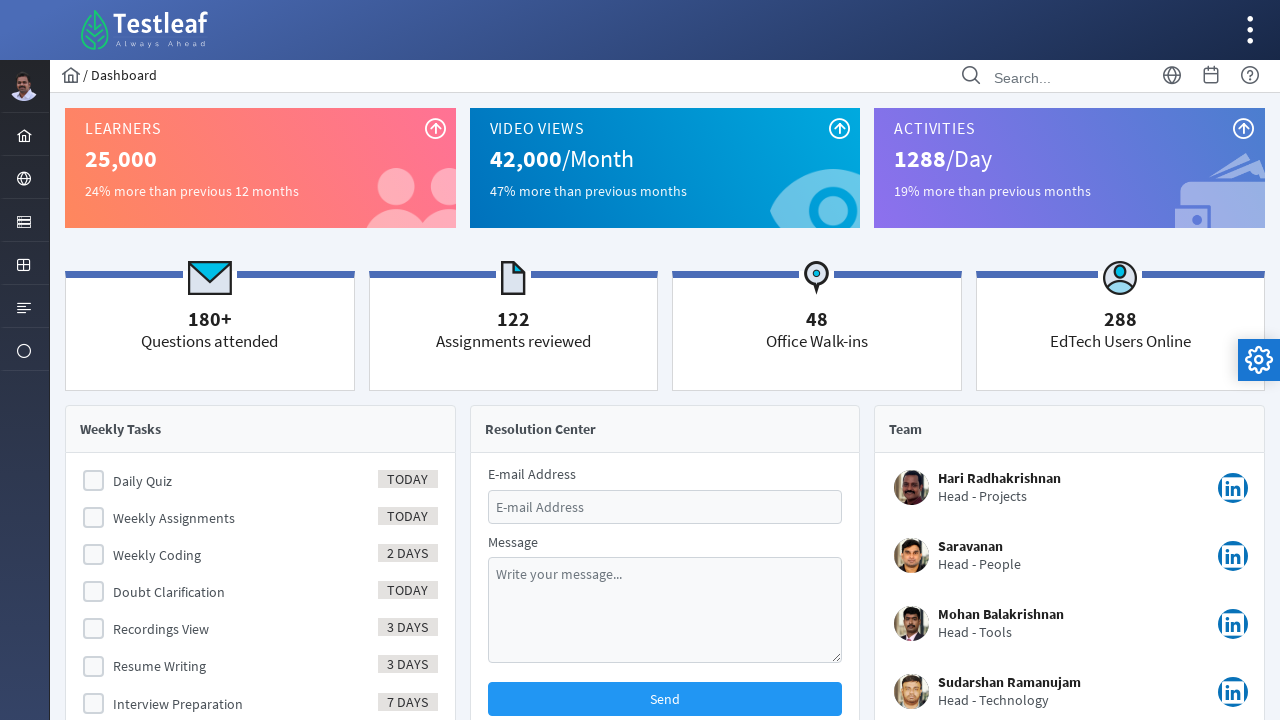

Clicked on the Edit link at (968, 530) on text=Edit
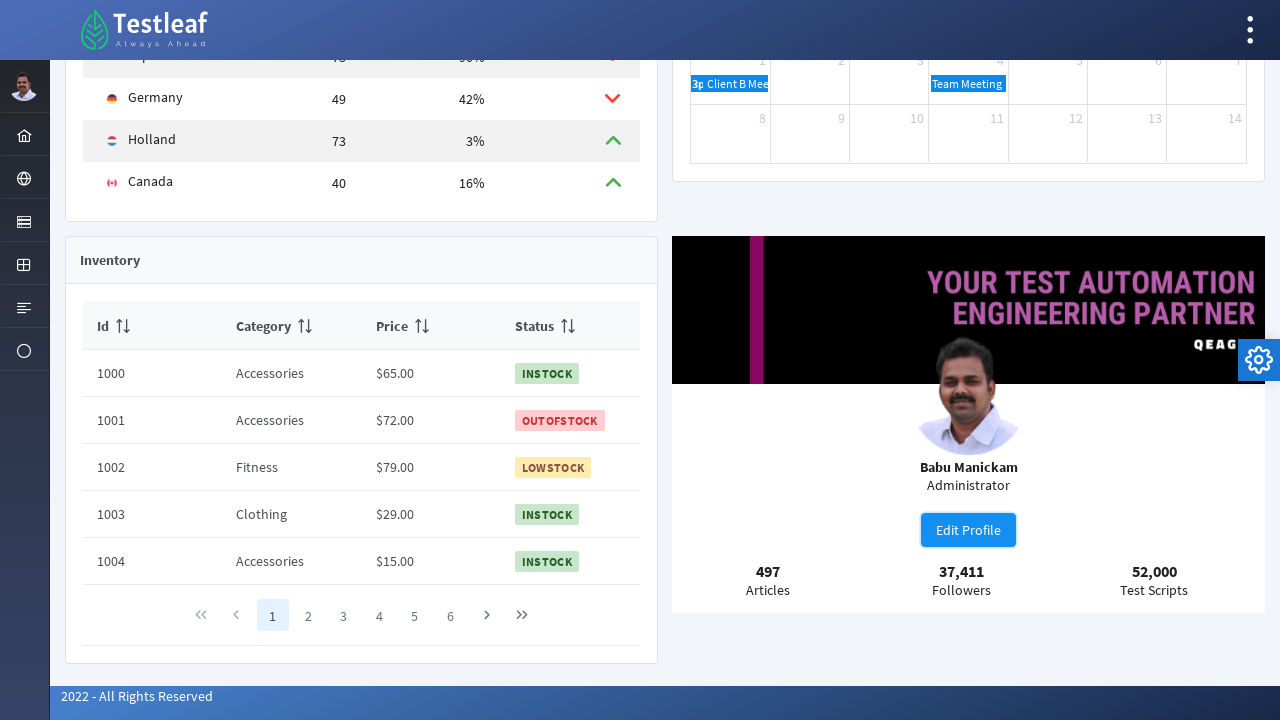

Waited for page navigation to complete
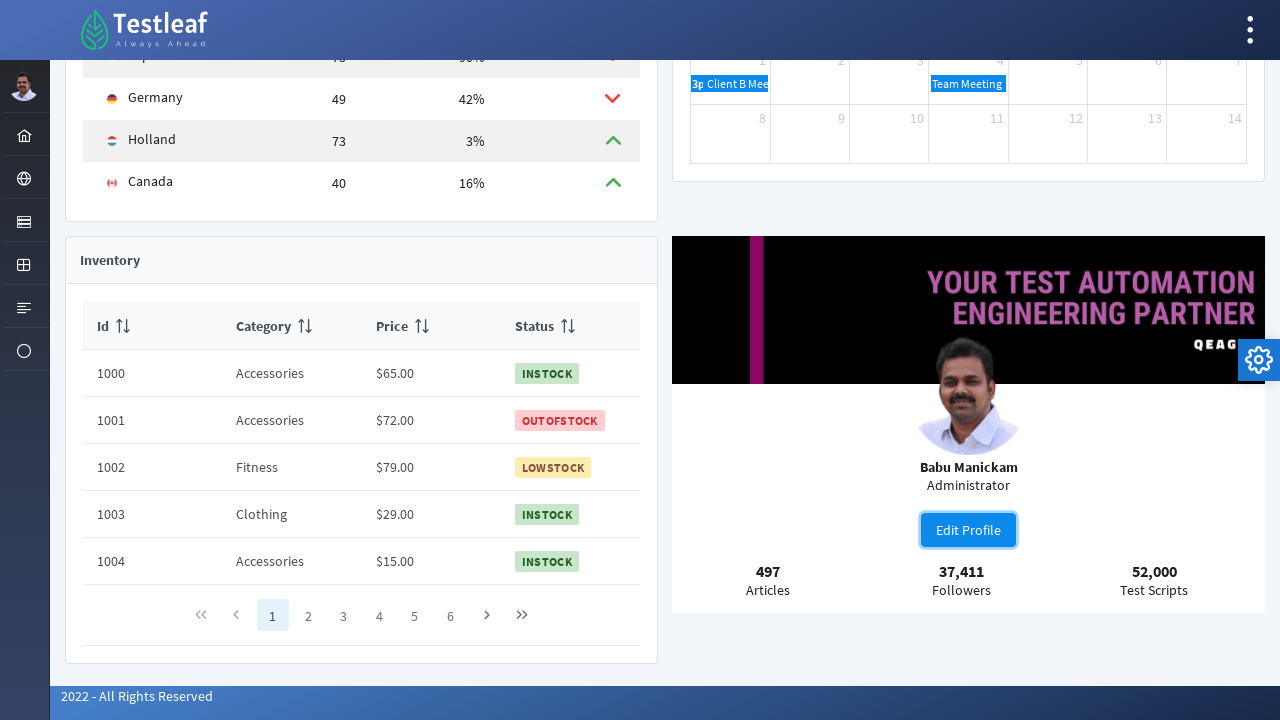

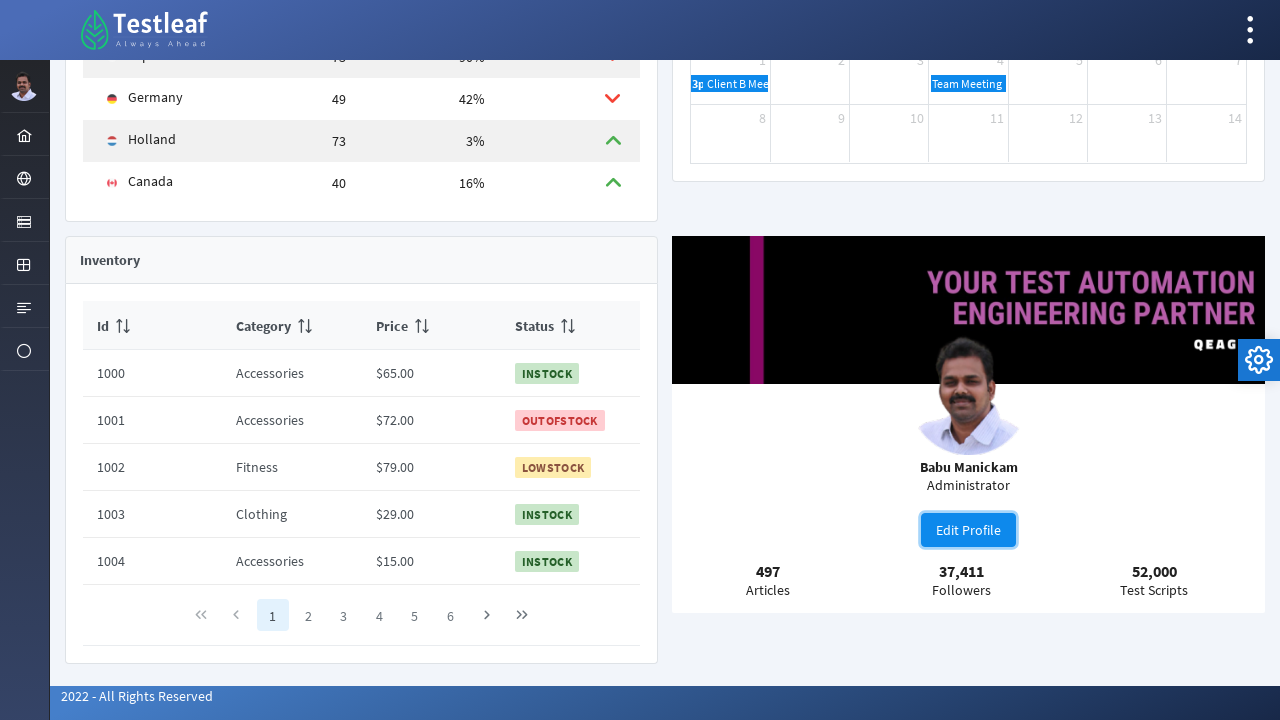